Tests todo list functionality by entering multiple tasks into the task input field

Starting URL: https://v1.training-support.net/selenium/todo-list

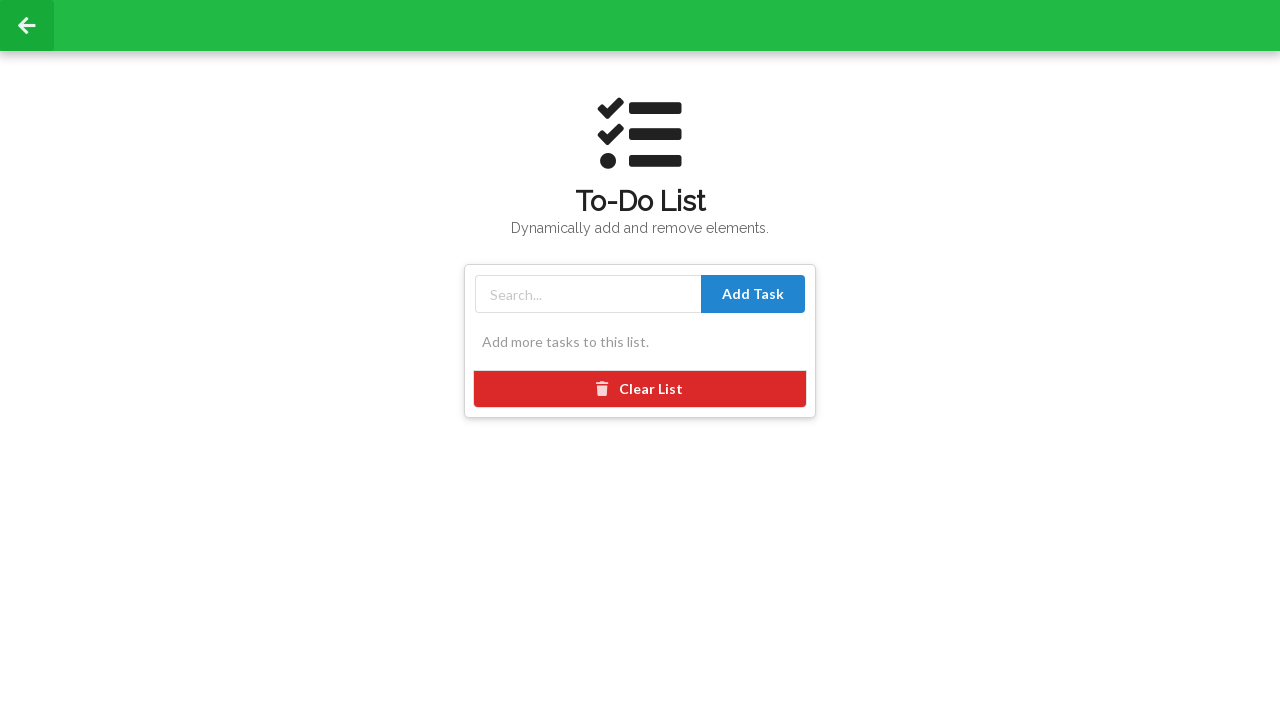

Filled task input field with 'Complete project documentation' on #taskInput
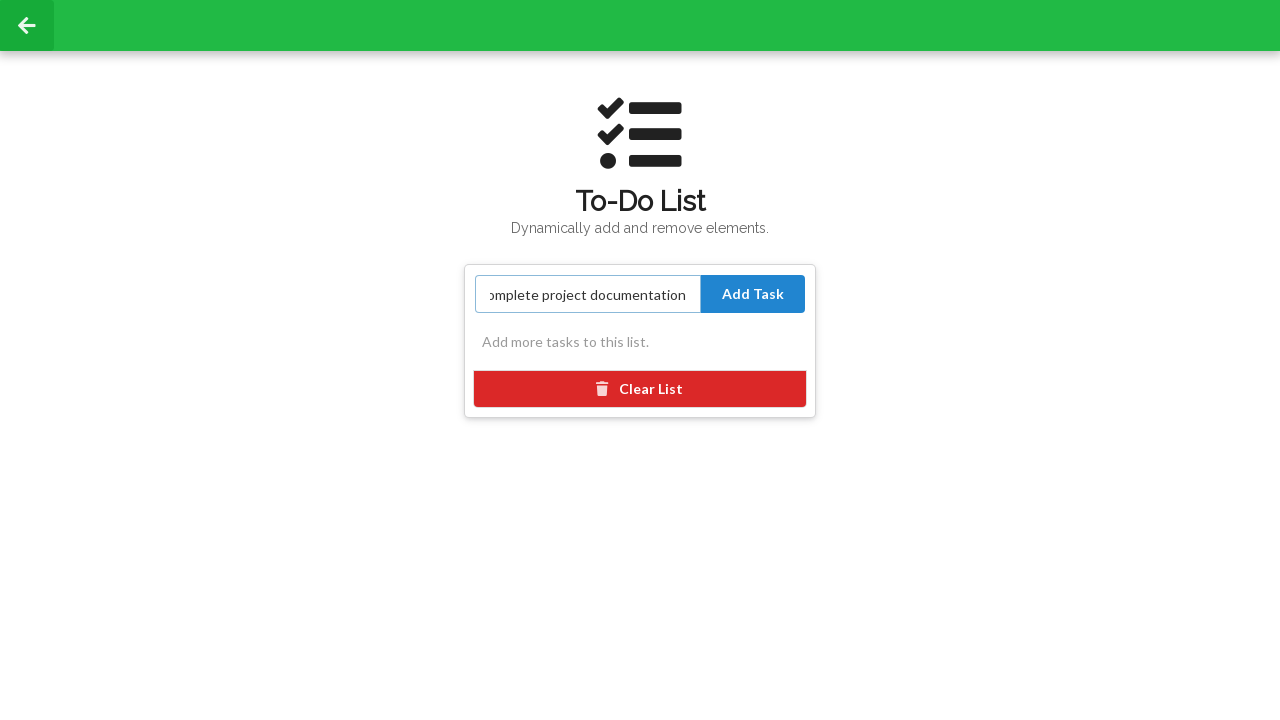

Filled task input field with 'Review pull requests' on #taskInput
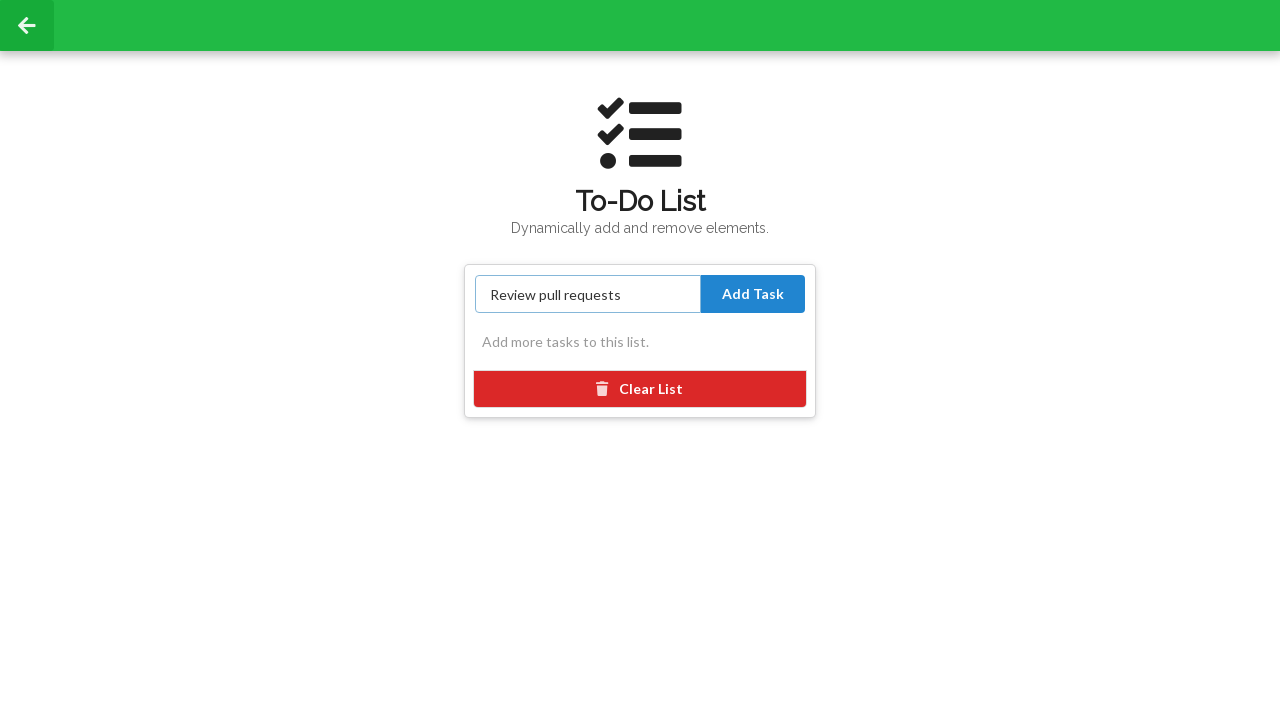

Filled task input field with 'Update test cases' on #taskInput
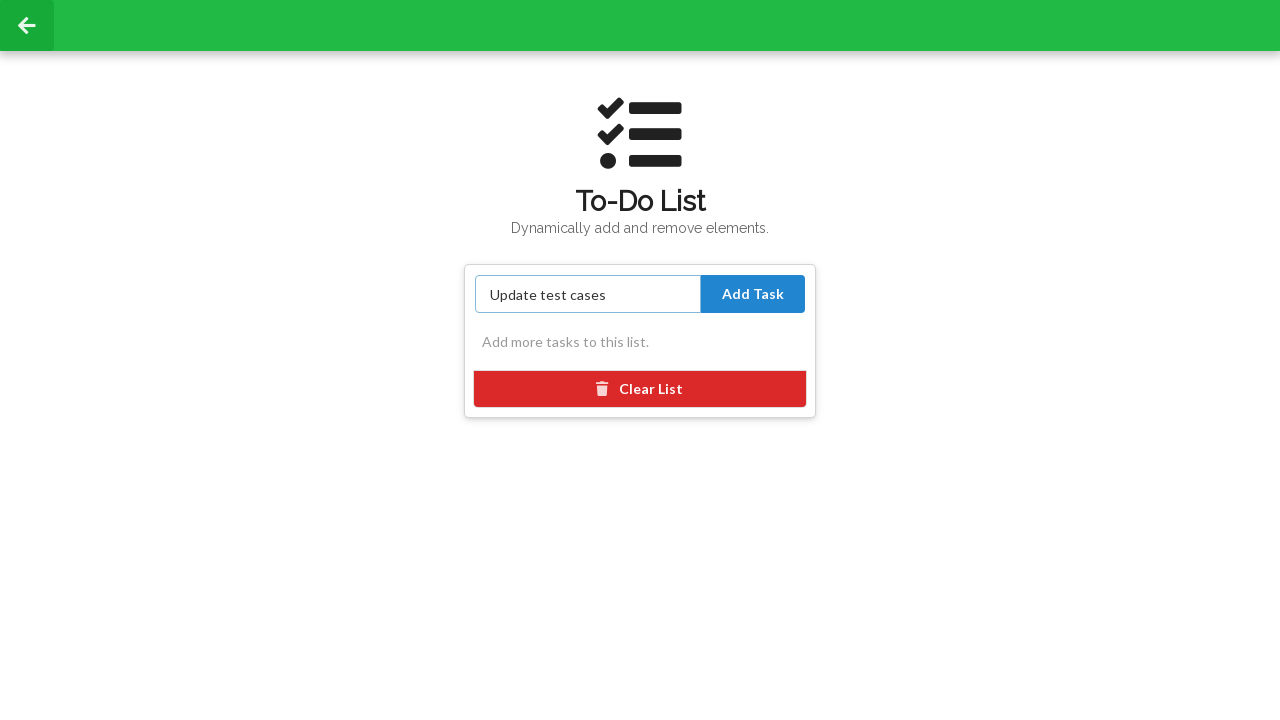

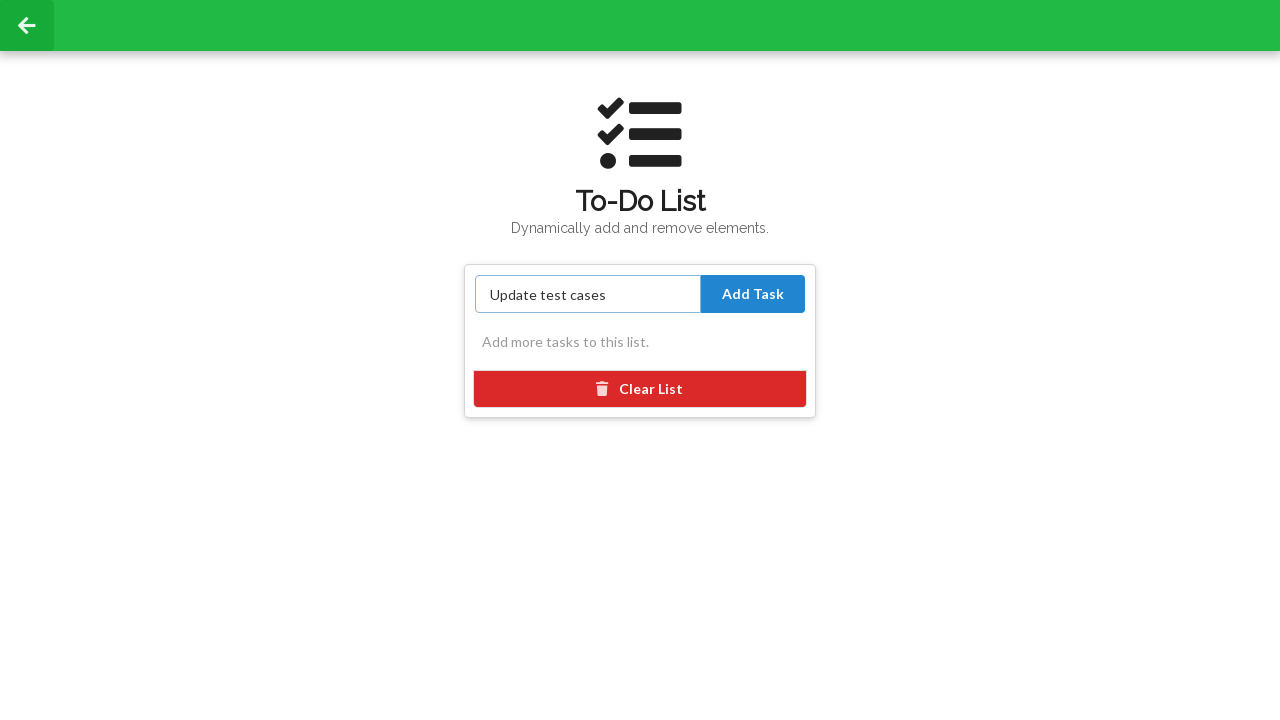